Tests double-click functionality on the jQuery dblclick demo page by switching to an iframe, double-clicking a blue square element to change its color, verifying the color change, and then scrolling to top and bottom of the page.

Starting URL: https://api.jquery.com/dblclick/

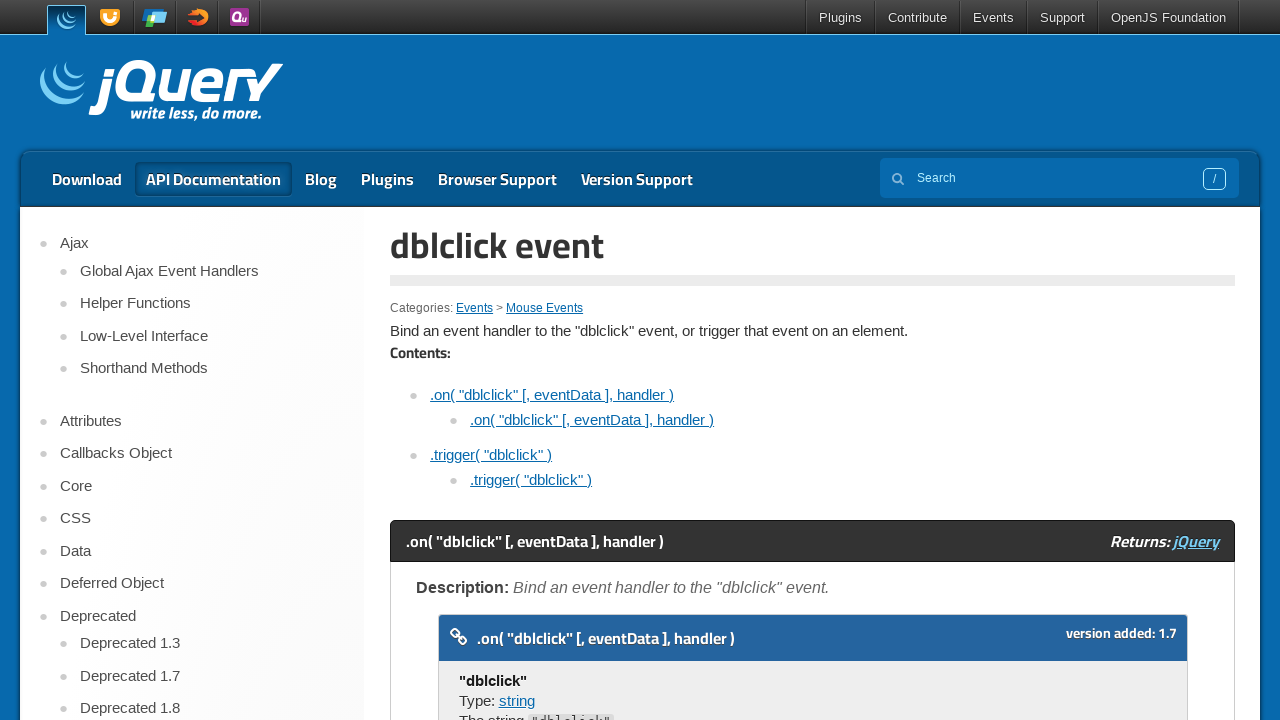

Located first iframe on the jQuery dblclick demo page
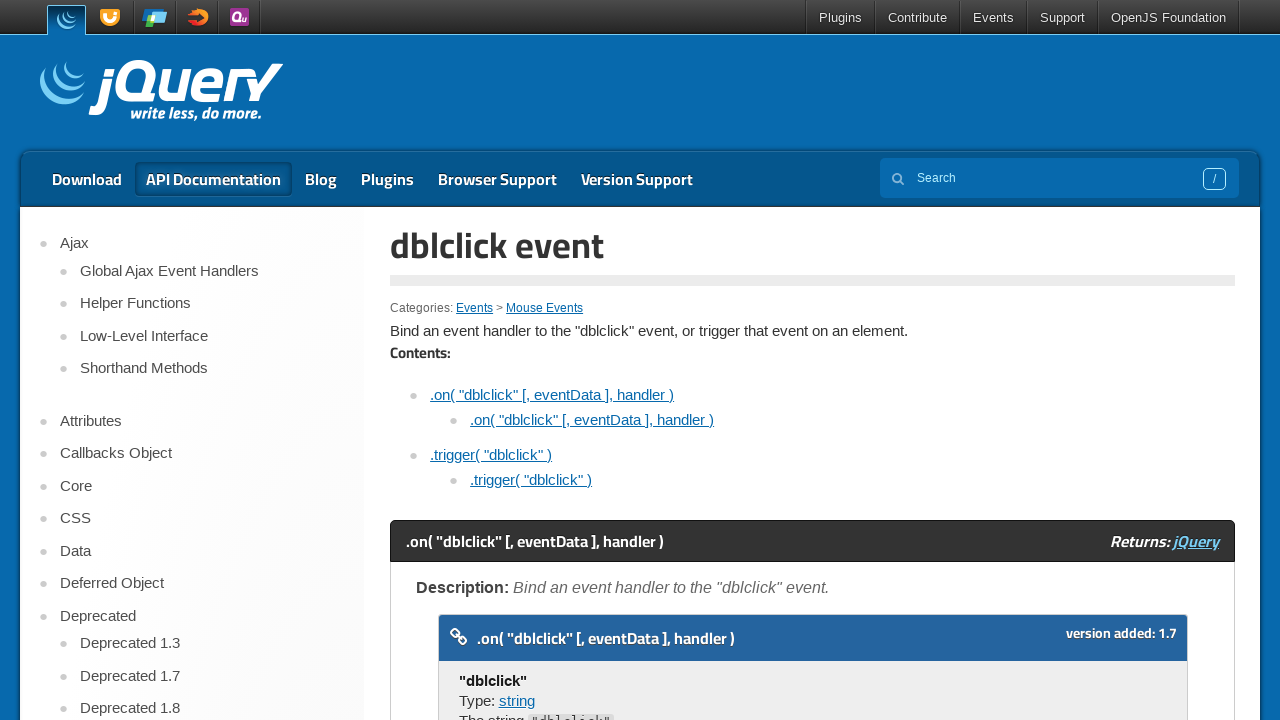

Located blue square element within iframe
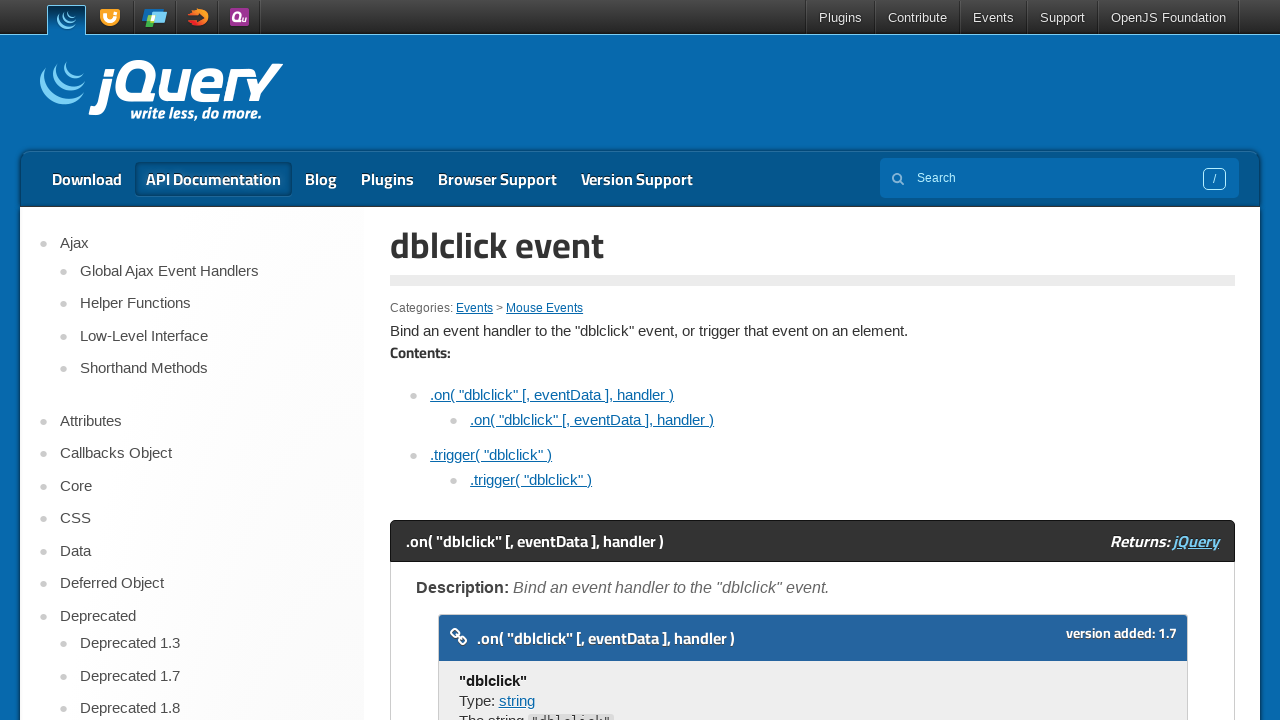

Scrolled blue square into view
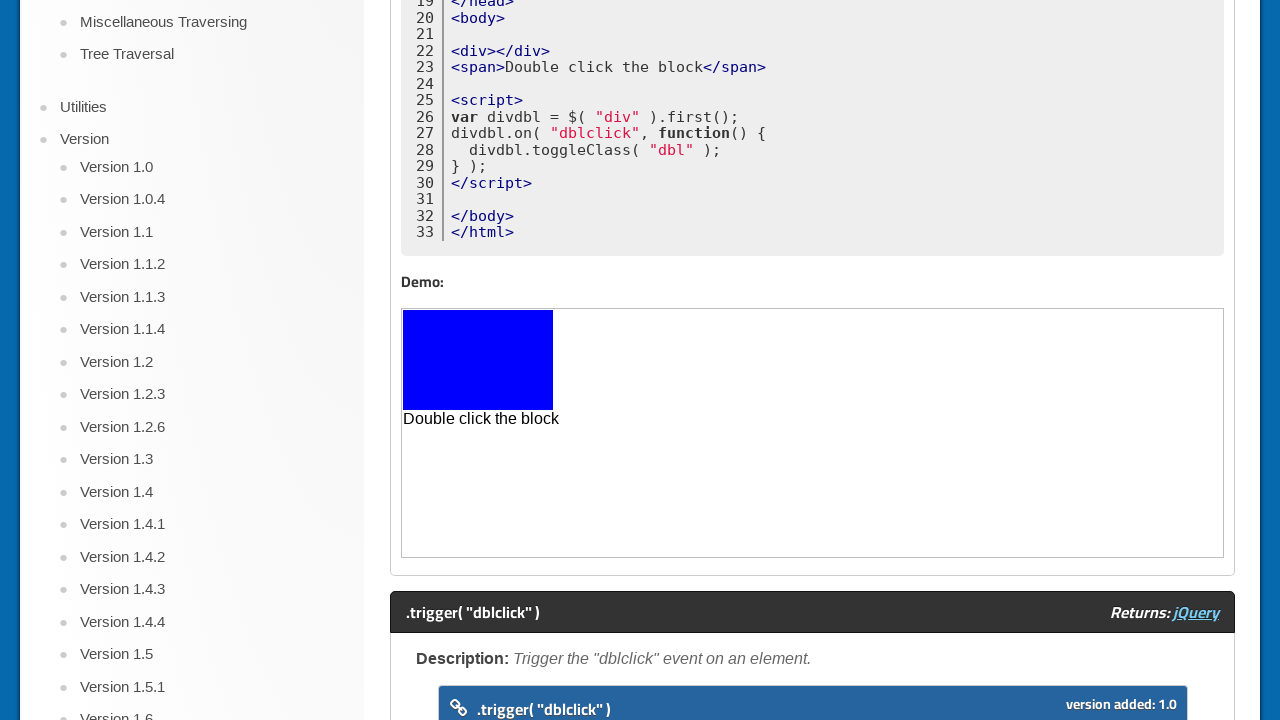

Retrieved initial background color: rgb(0, 0, 255)
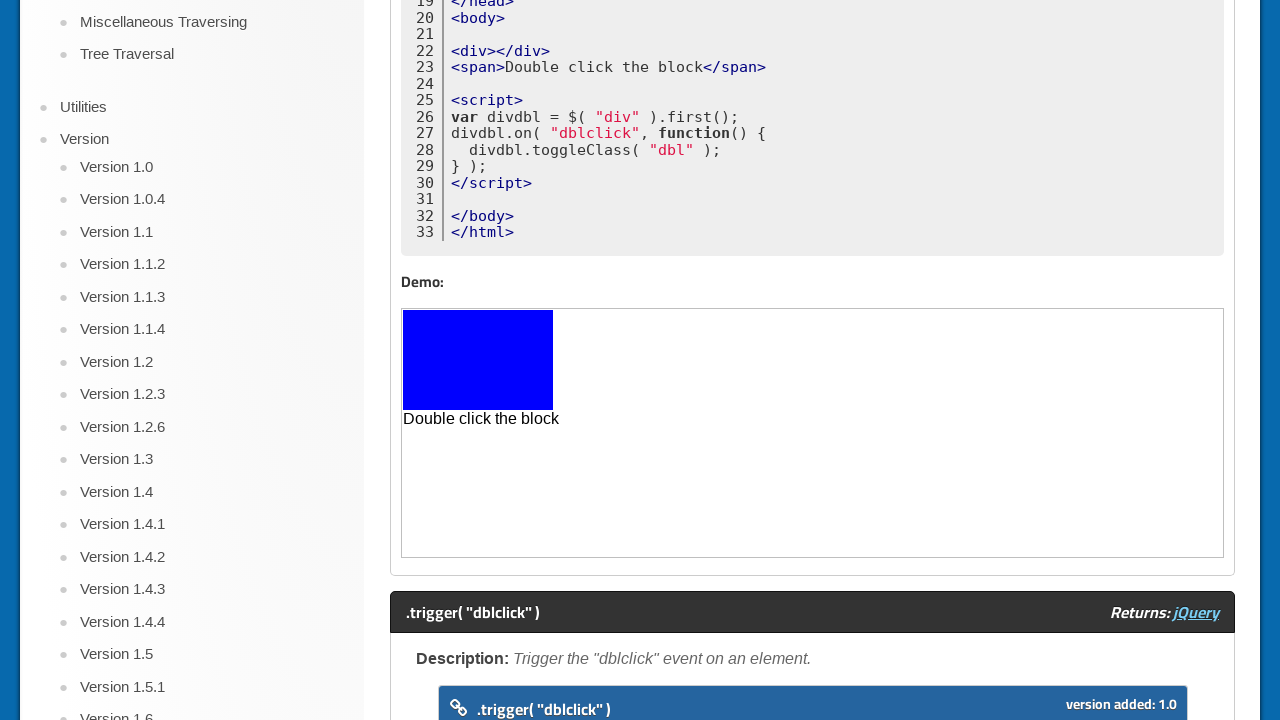

Double-clicked the blue square element at (478, 360) on iframe >> nth=0 >> internal:control=enter-frame >> div >> nth=0
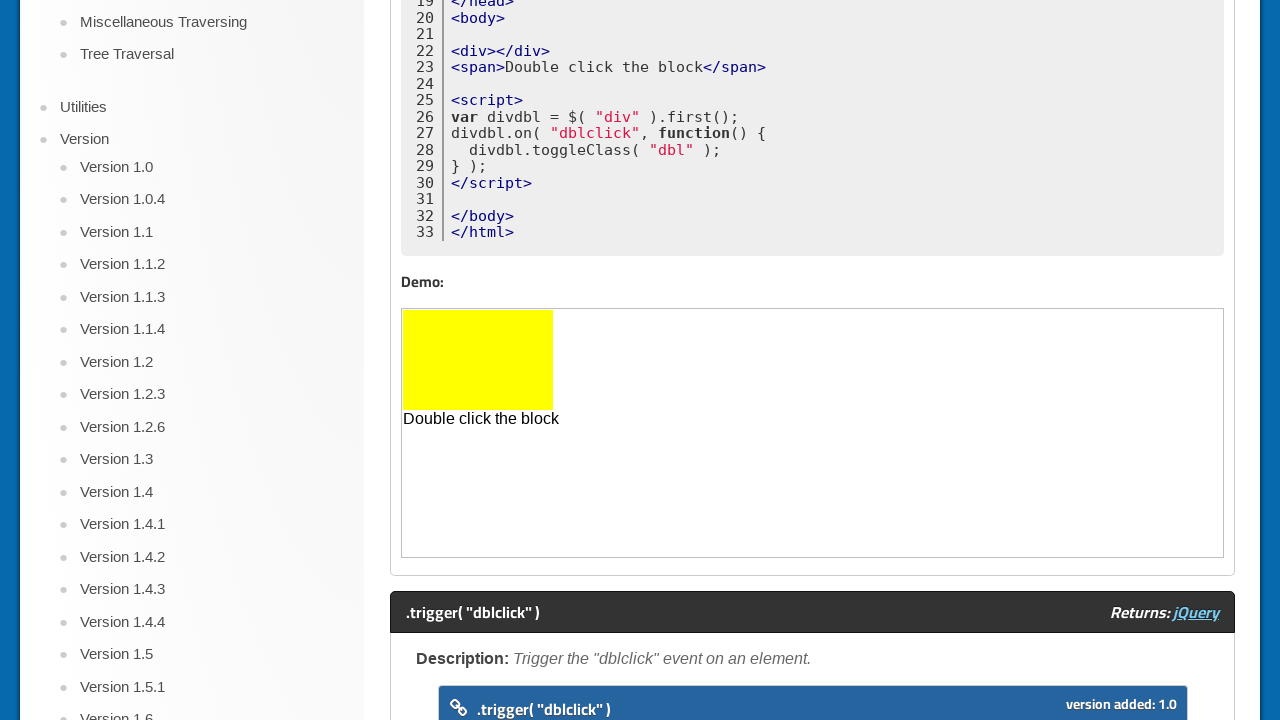

Retrieved background color after double-click: rgb(255, 255, 0)
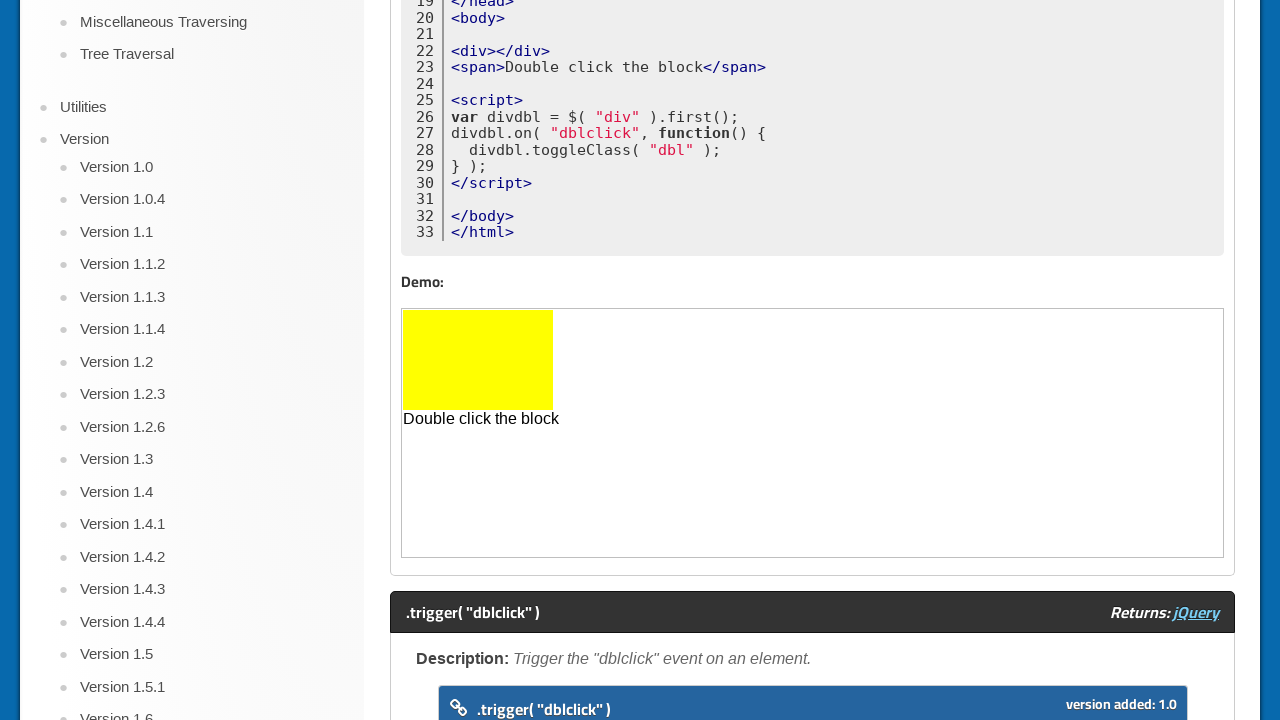

Verified that square changed to yellow color
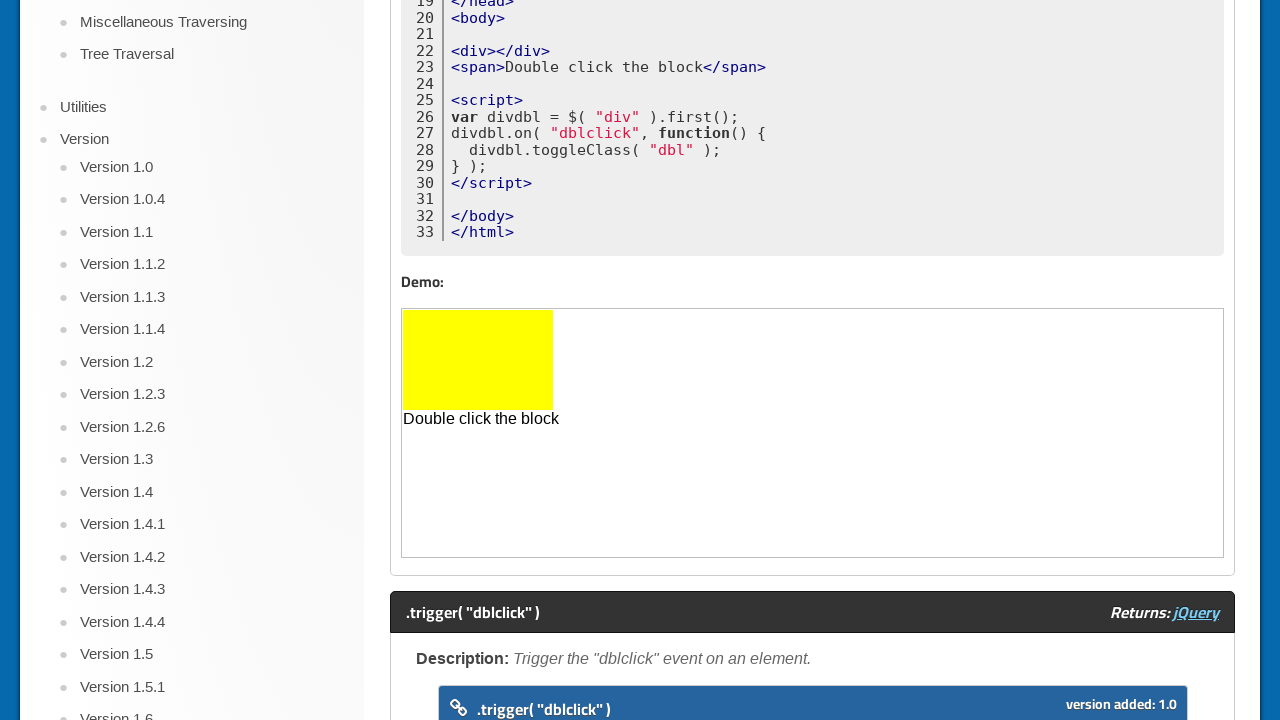

Scrolled to top of page
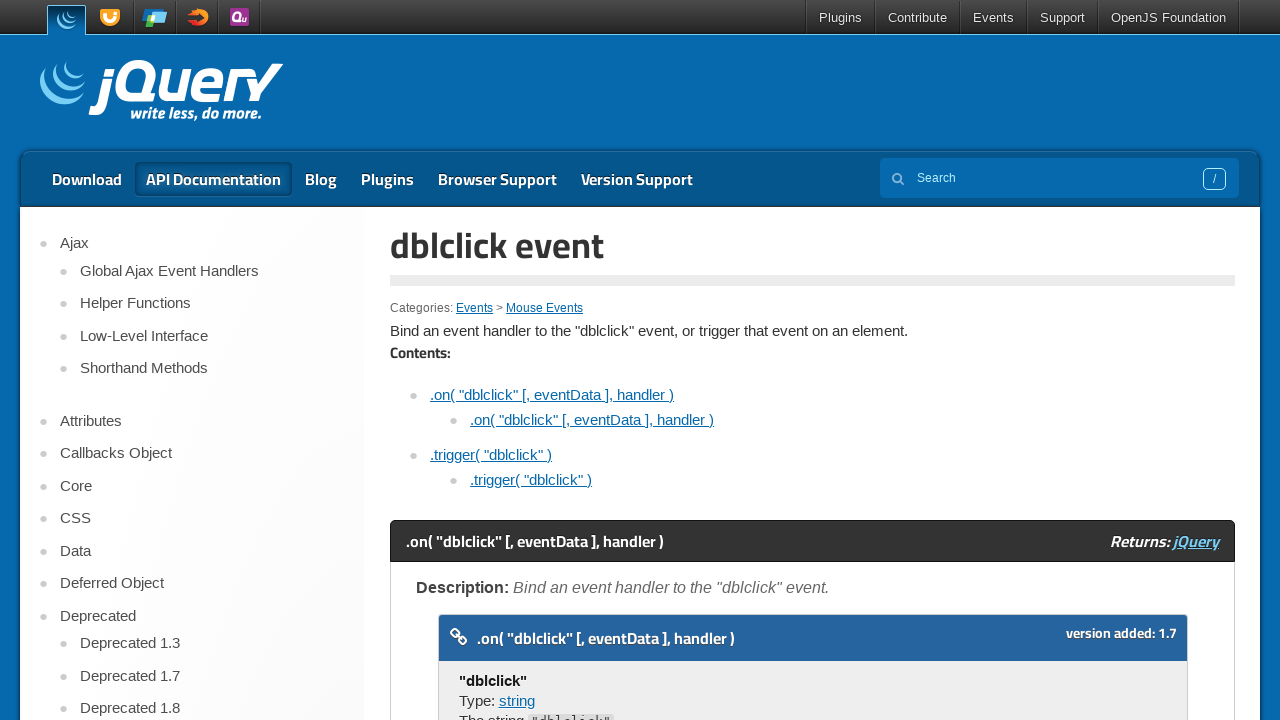

Waited 2 seconds at top of page
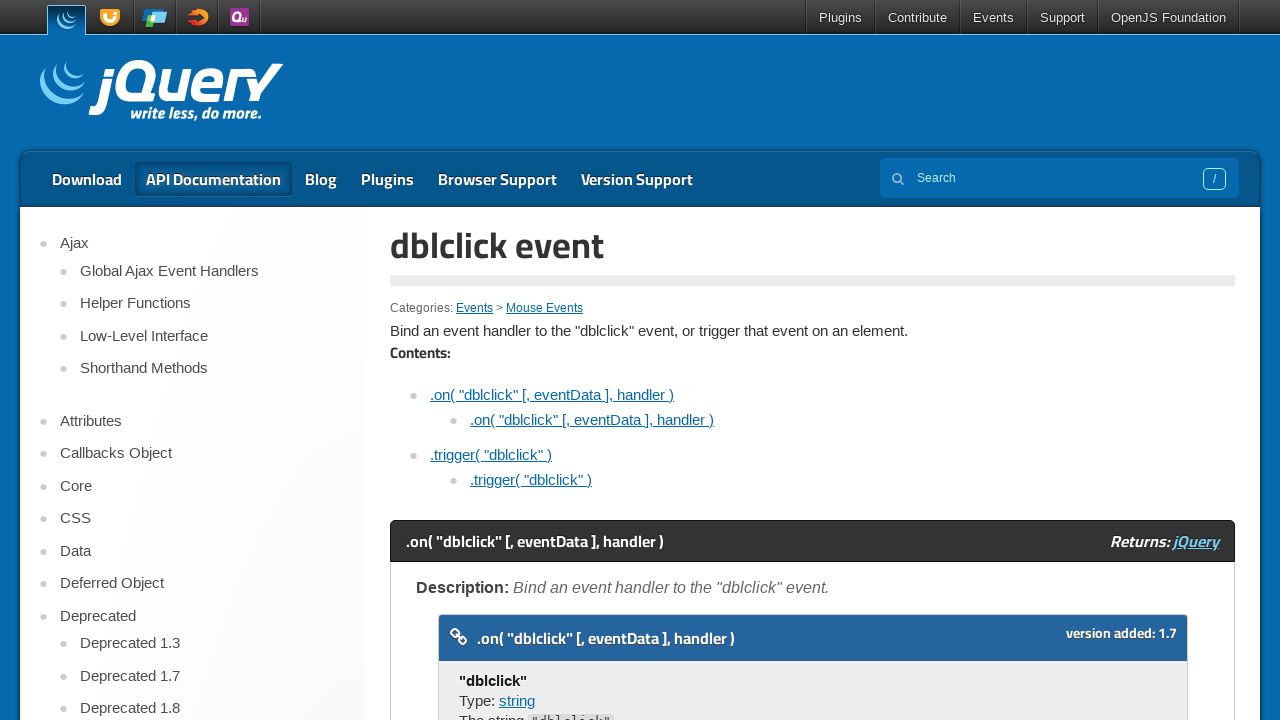

Scrolled to bottom of page
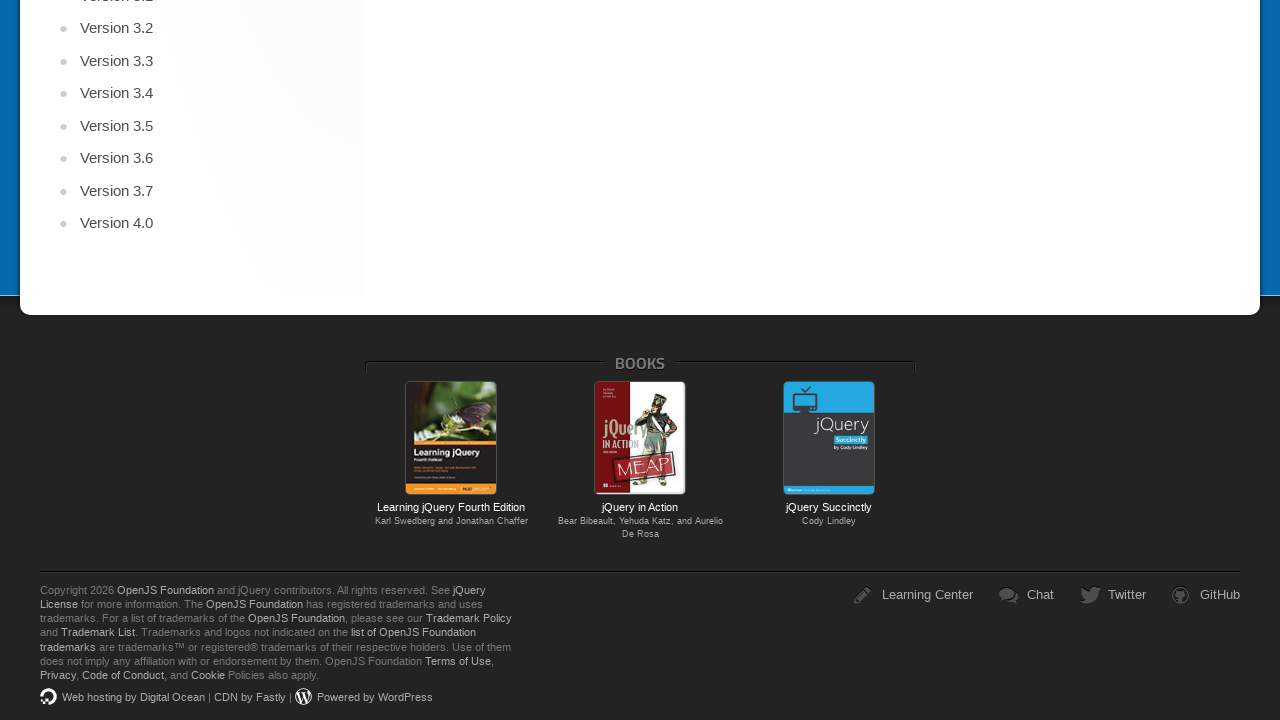

Waited 2 seconds at bottom of page
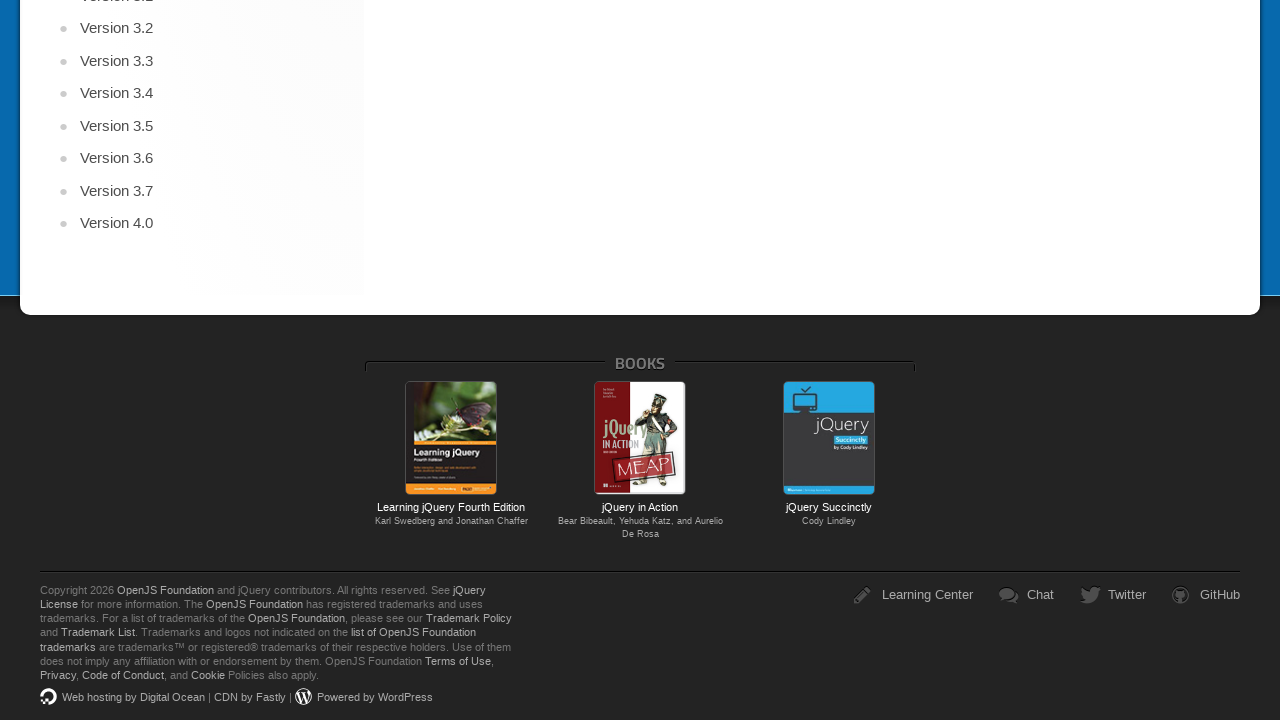

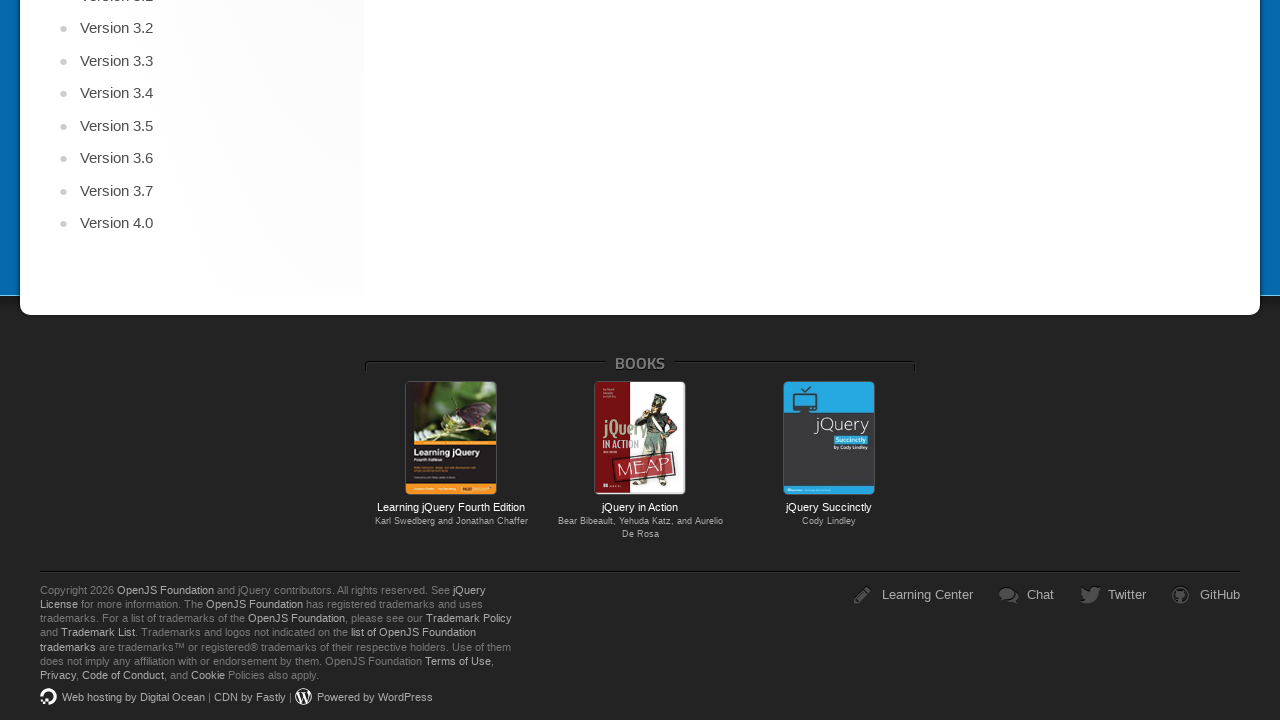